Tests select menu functionality by clicking on a dropdown element and selecting an option from a grouped menu

Starting URL: https://demoqa.com/select-menu/

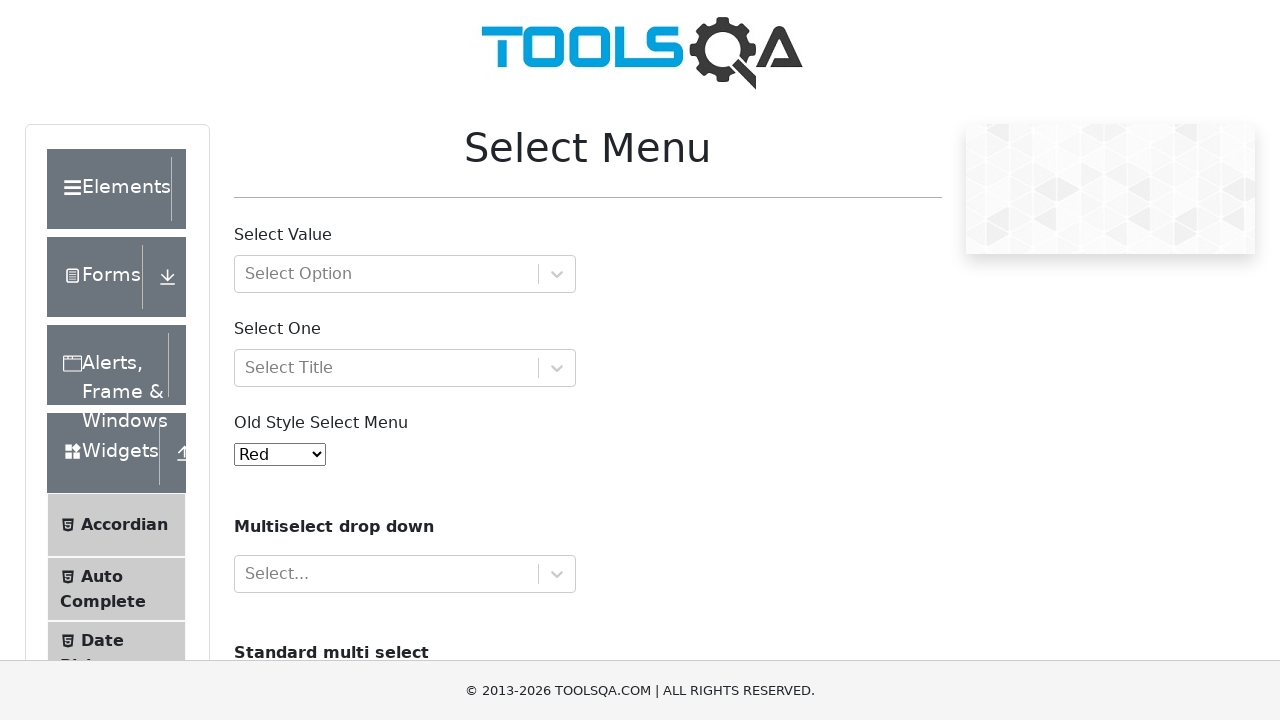

Clicked on the select dropdown with option groups at (405, 274) on #withOptGroup
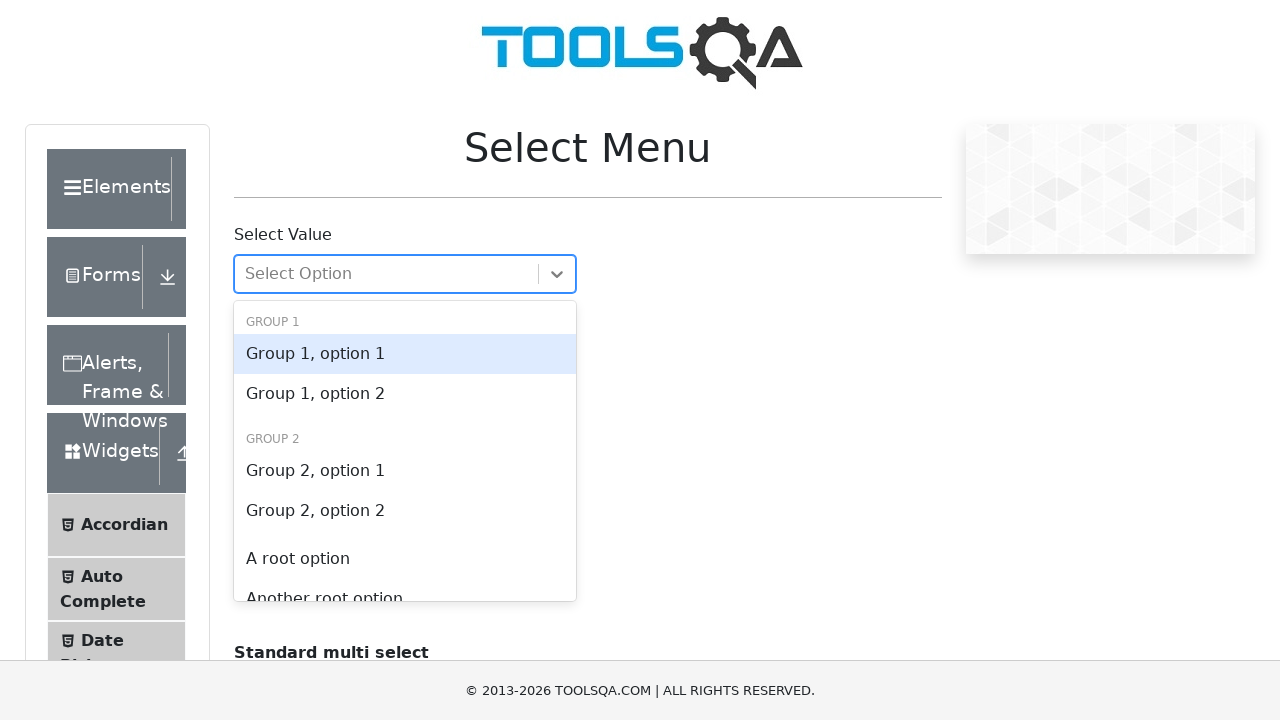

Selected 'Group 1, option 1' from the grouped menu at (405, 354) on xpath=//div[text()='Group 1, option 1']
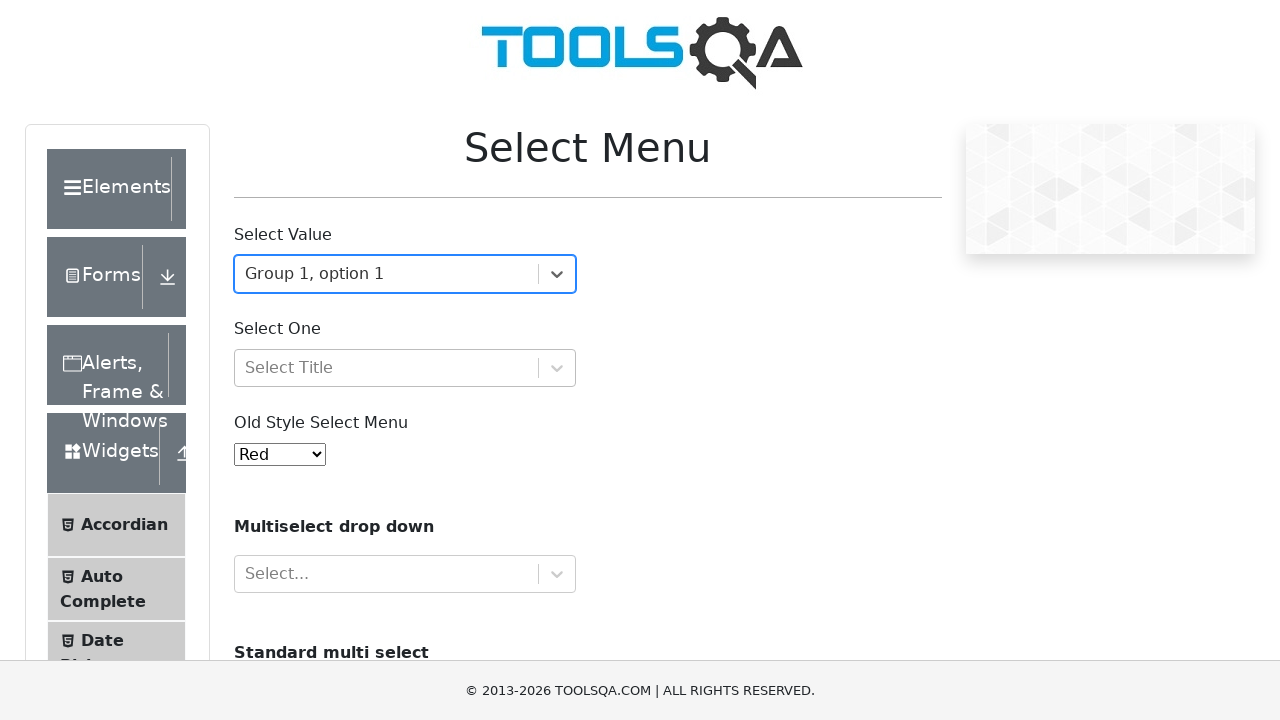

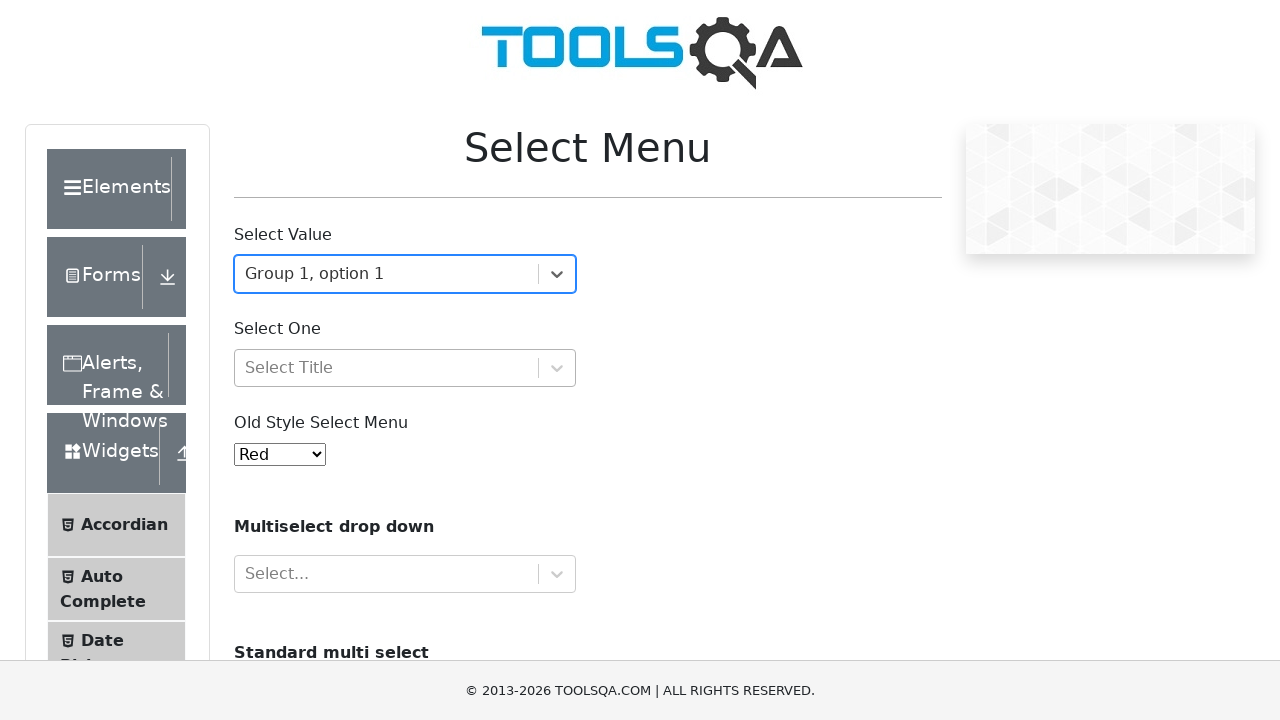